Tests product search functionality by searching for women's t-shirts and verifying results are displayed

Starting URL: https://www.bewakoof.com/

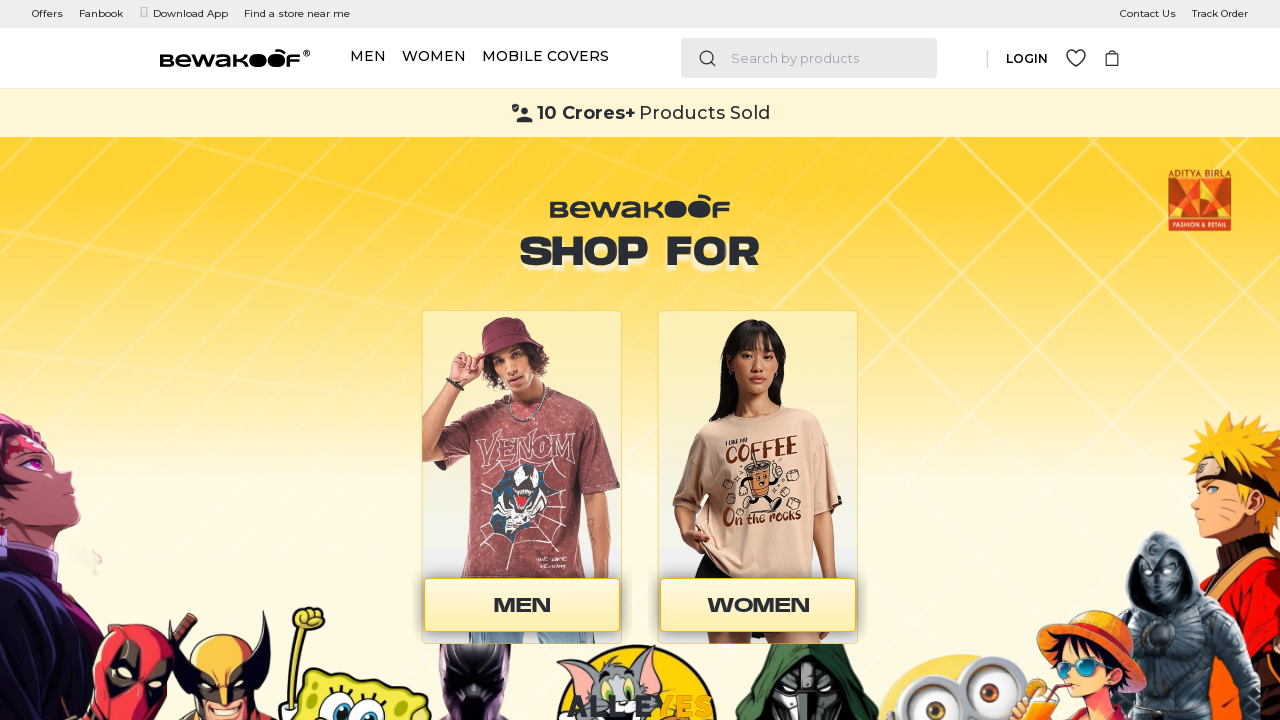

Filled search field with 'womens tshirts' on input[type='search']
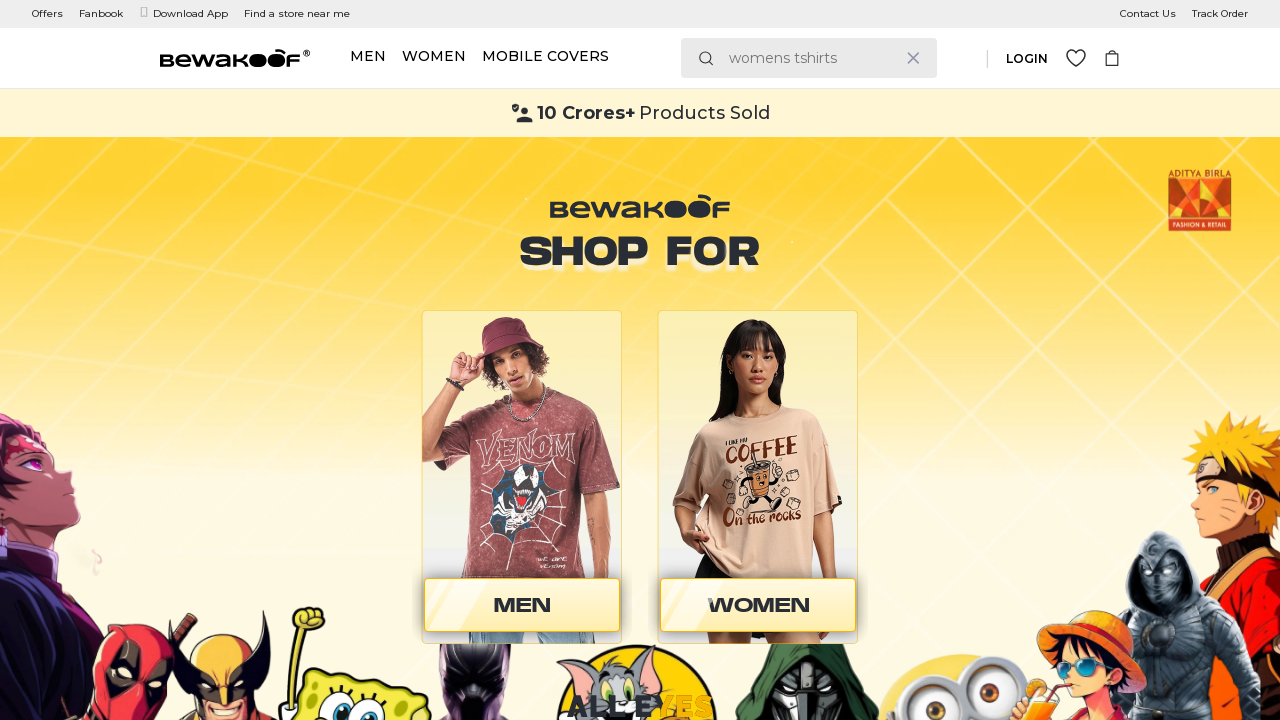

Pressed Enter to submit search for women's t-shirts on input[type='search']
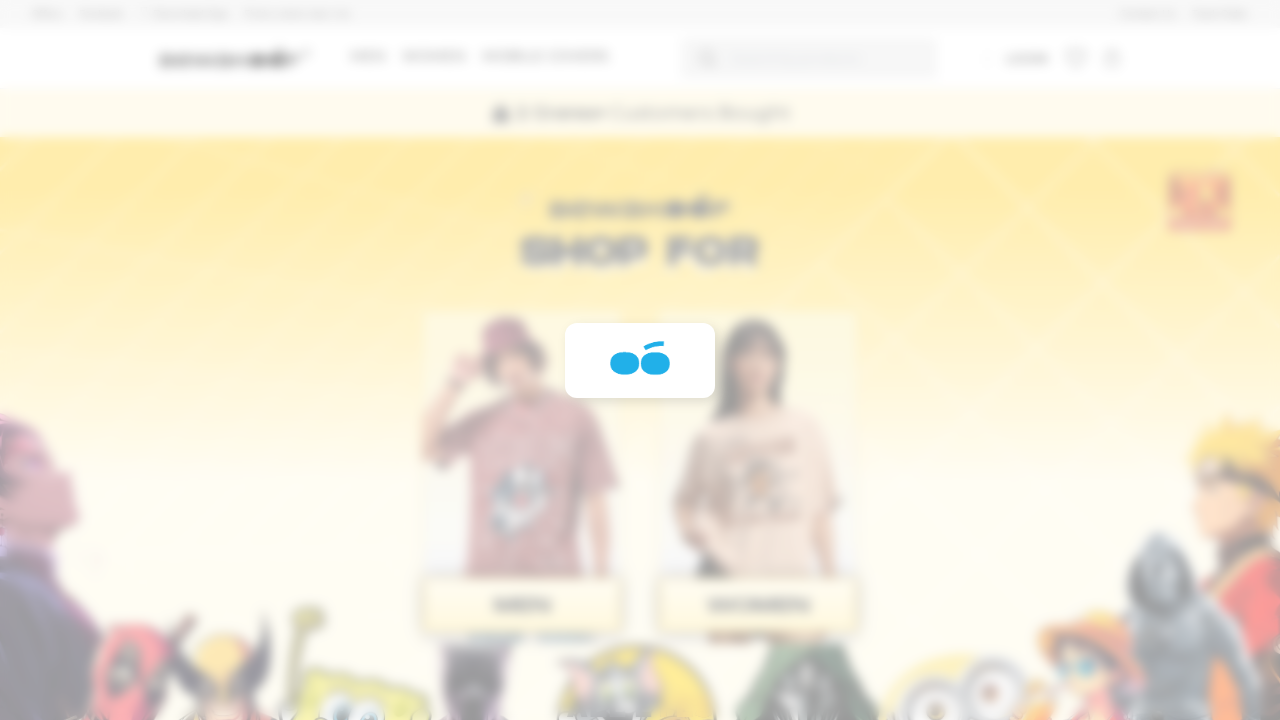

Waited for search results page to load completely
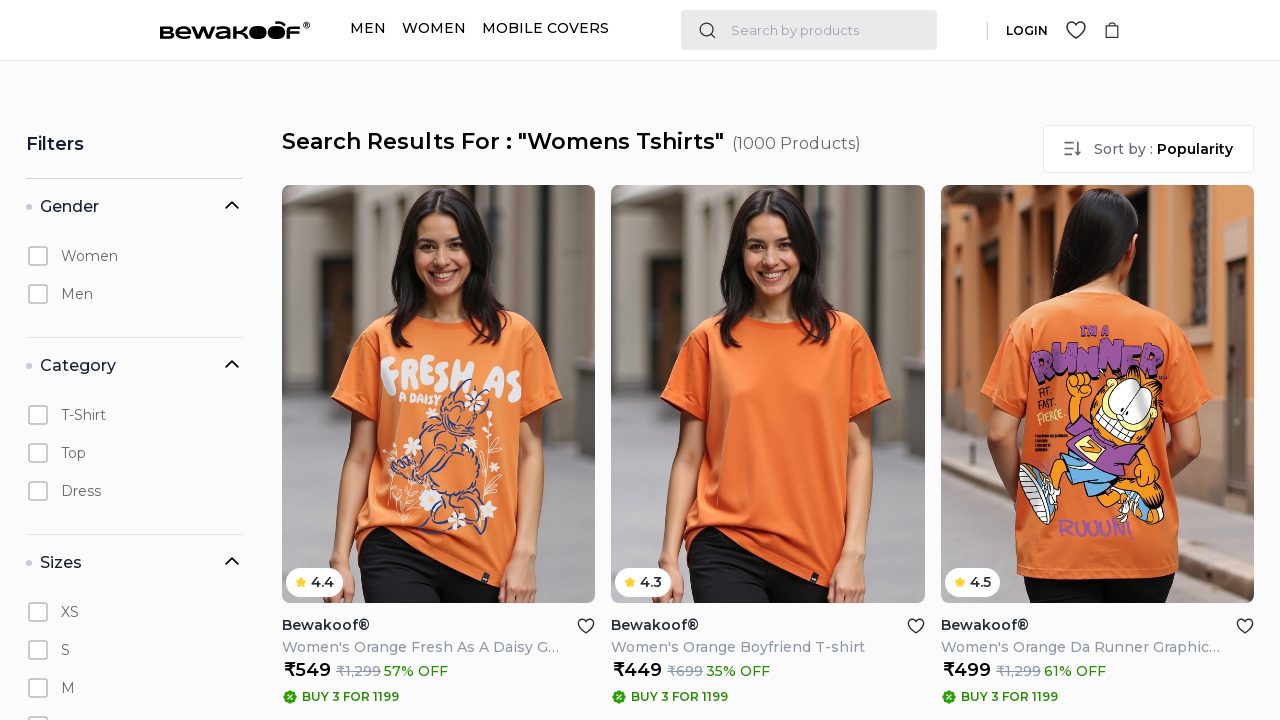

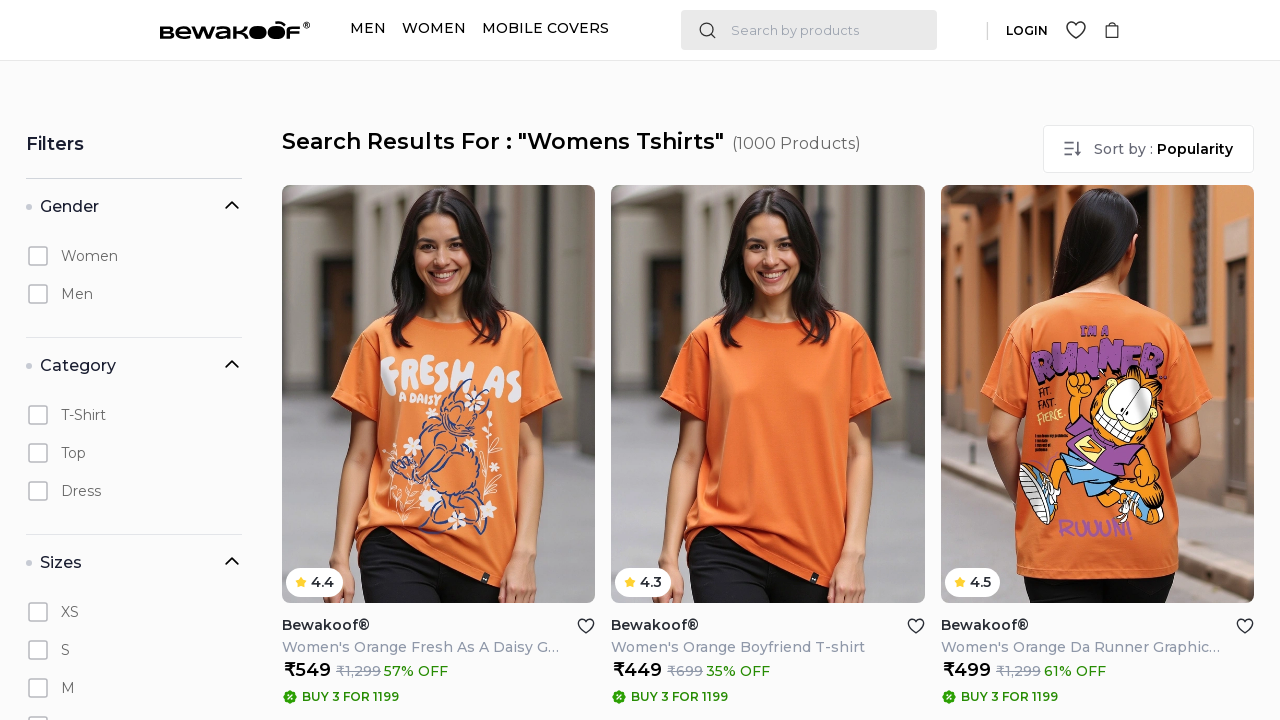